Tests that whitespace is trimmed from edited todo text

Starting URL: https://demo.playwright.dev/todomvc

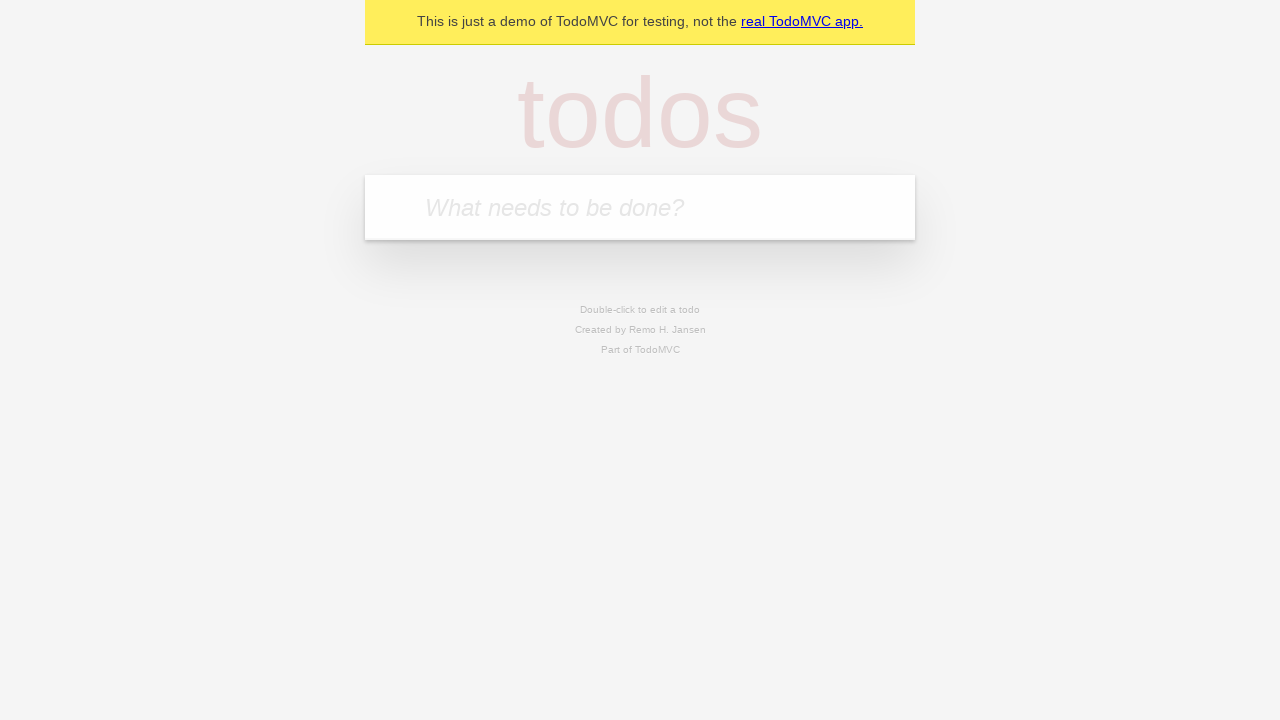

Filled new todo field with 'buy some cheese' on internal:attr=[placeholder="What needs to be done?"i]
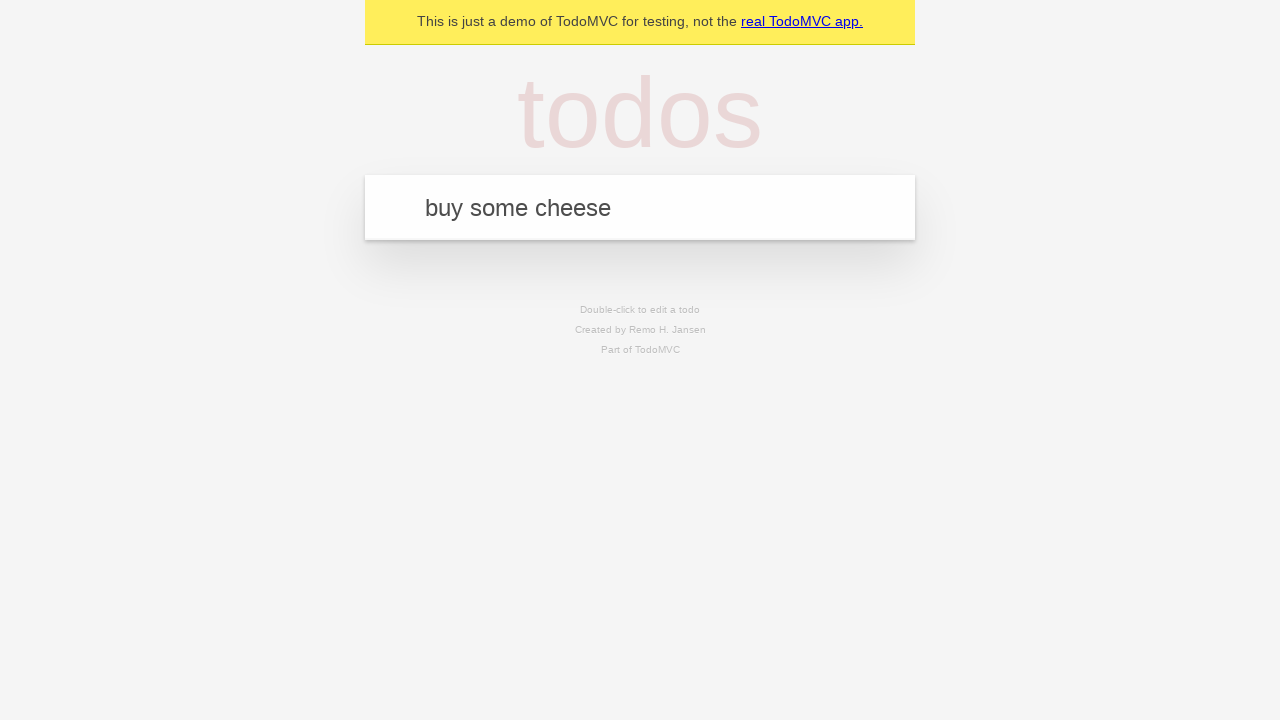

Pressed Enter to create todo 'buy some cheese' on internal:attr=[placeholder="What needs to be done?"i]
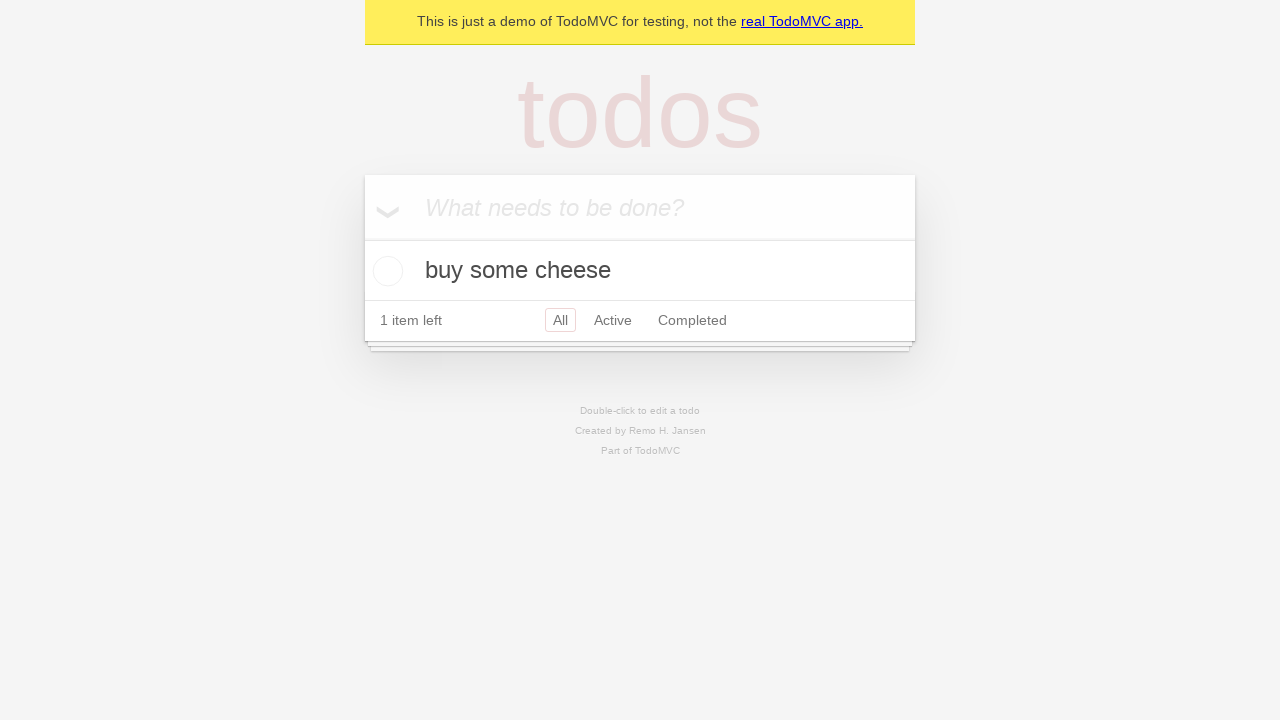

Filled new todo field with 'feed the cat' on internal:attr=[placeholder="What needs to be done?"i]
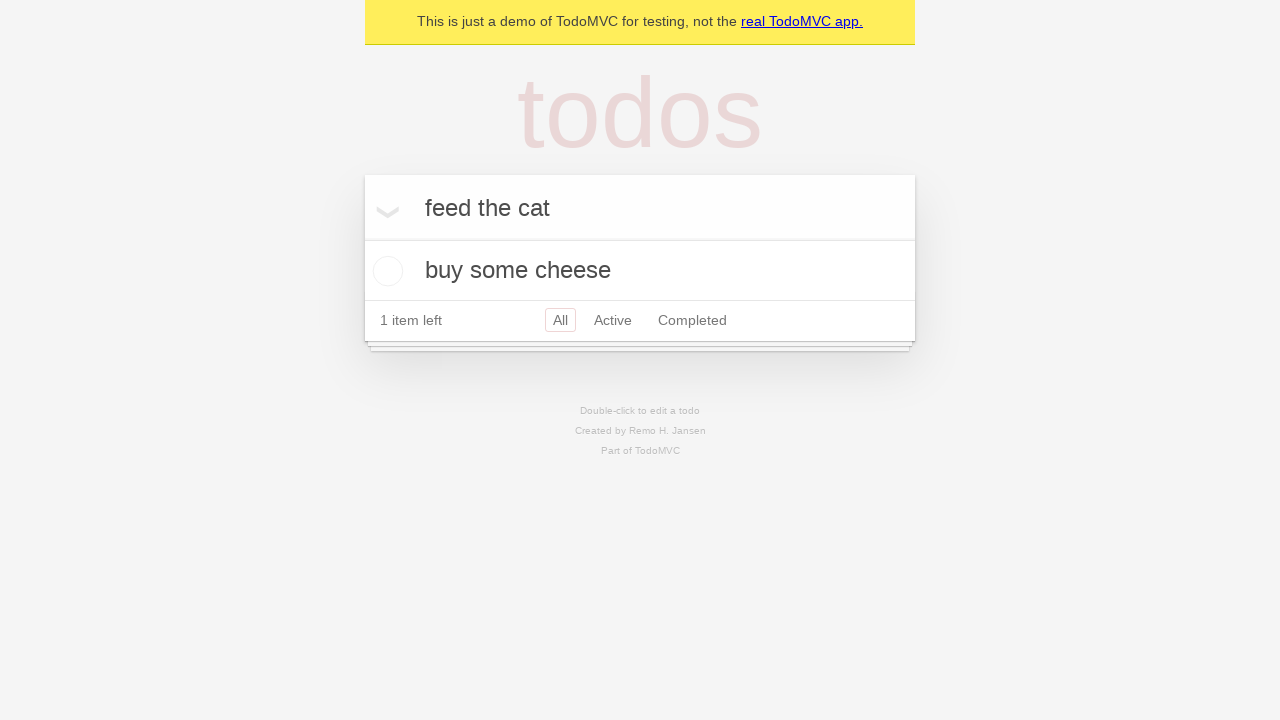

Pressed Enter to create todo 'feed the cat' on internal:attr=[placeholder="What needs to be done?"i]
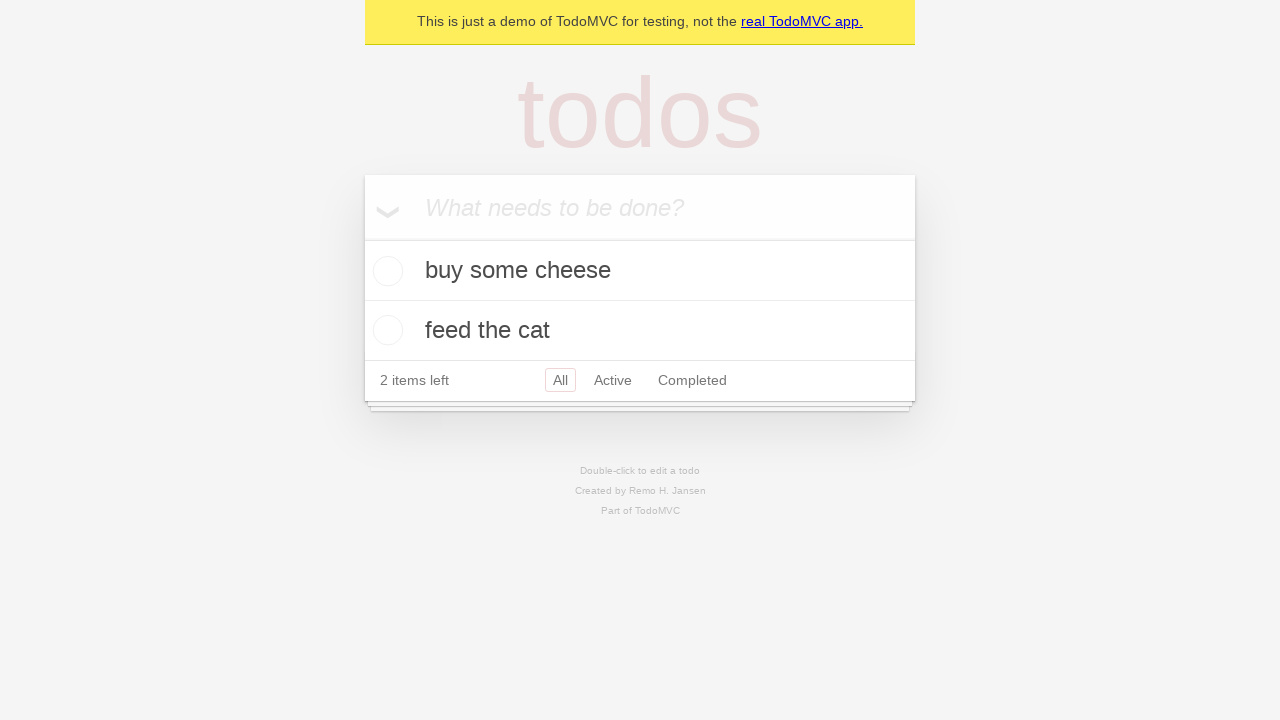

Filled new todo field with 'book a doctors appointment' on internal:attr=[placeholder="What needs to be done?"i]
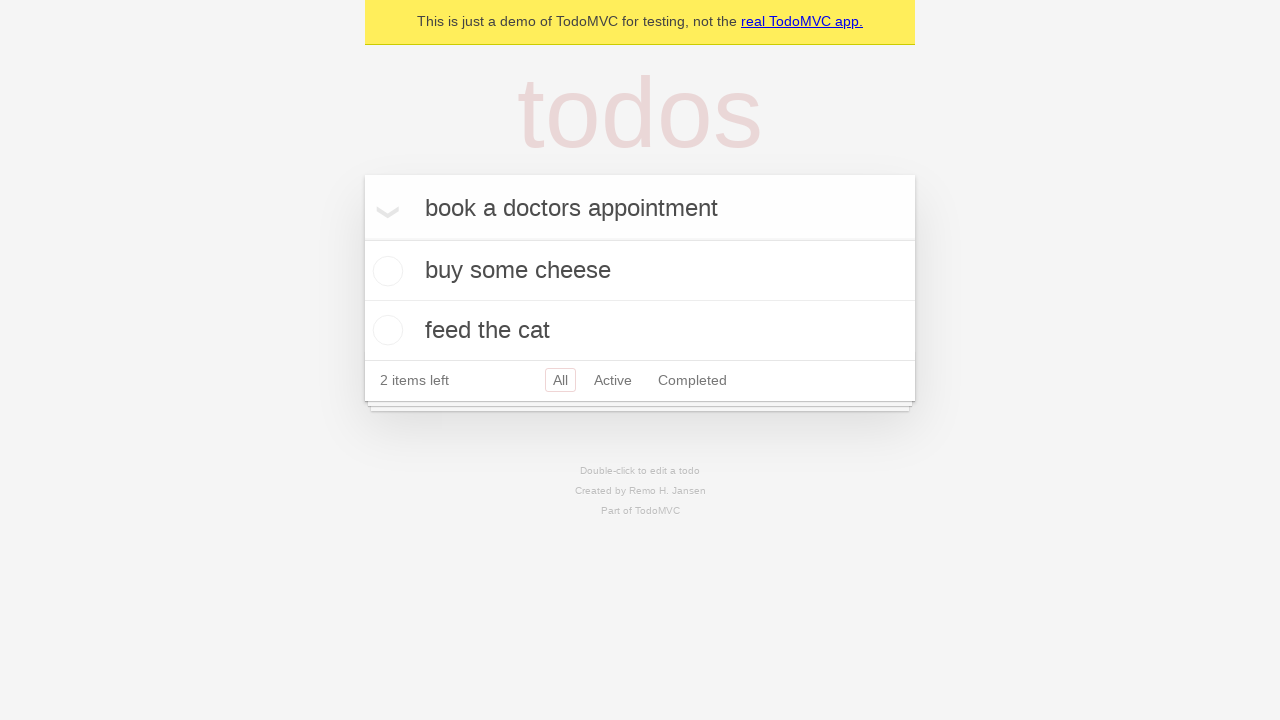

Pressed Enter to create todo 'book a doctors appointment' on internal:attr=[placeholder="What needs to be done?"i]
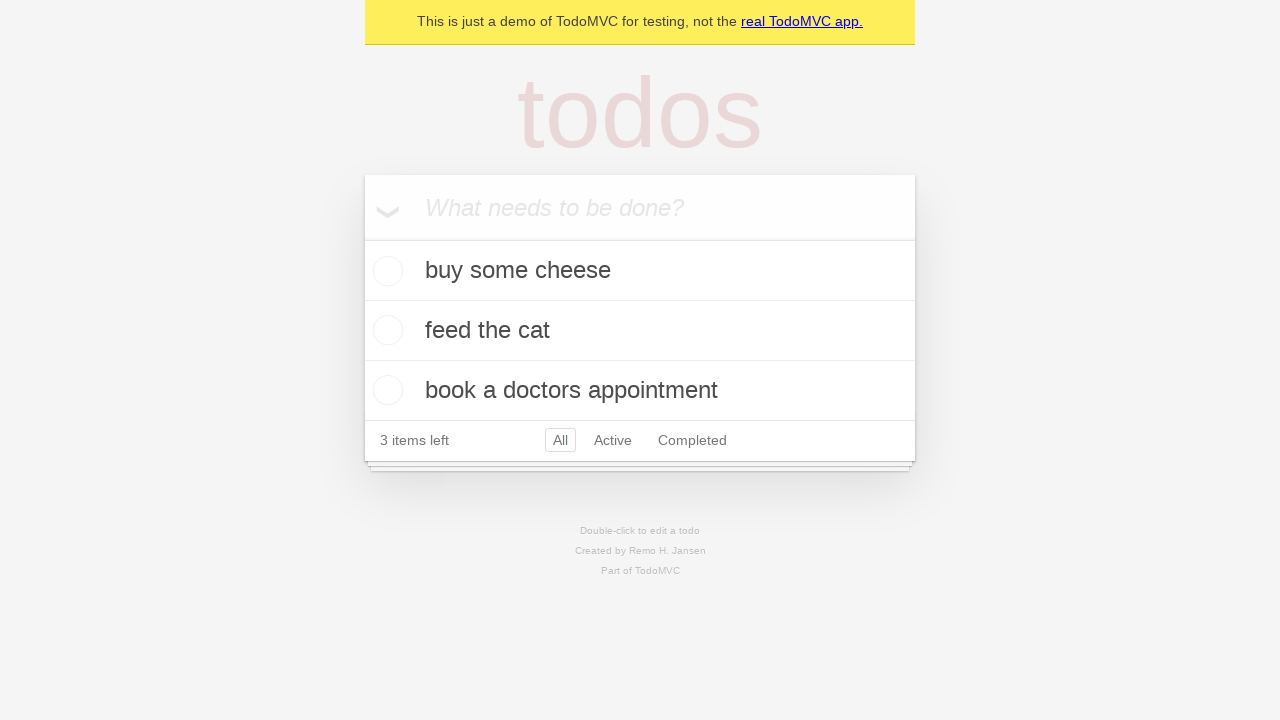

Verified 3 todos were created in localStorage
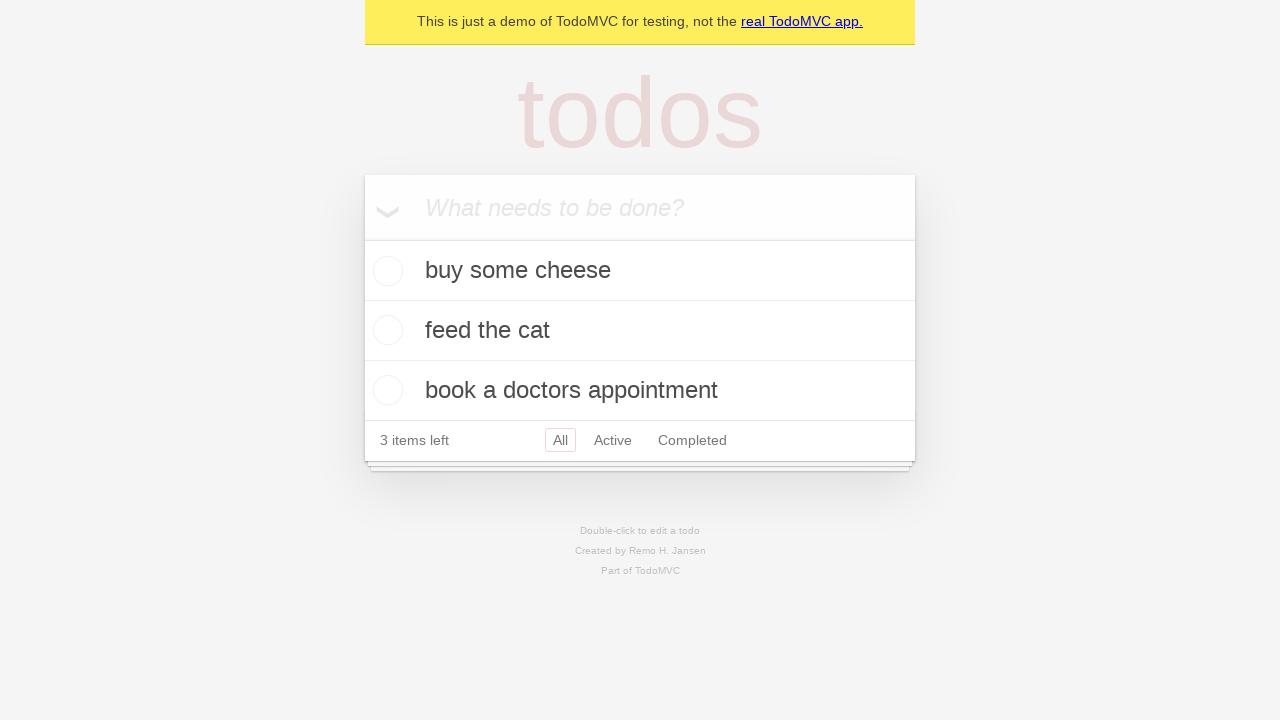

Double-clicked second todo item to enter edit mode at (640, 331) on internal:testid=[data-testid="todo-item"s] >> nth=1
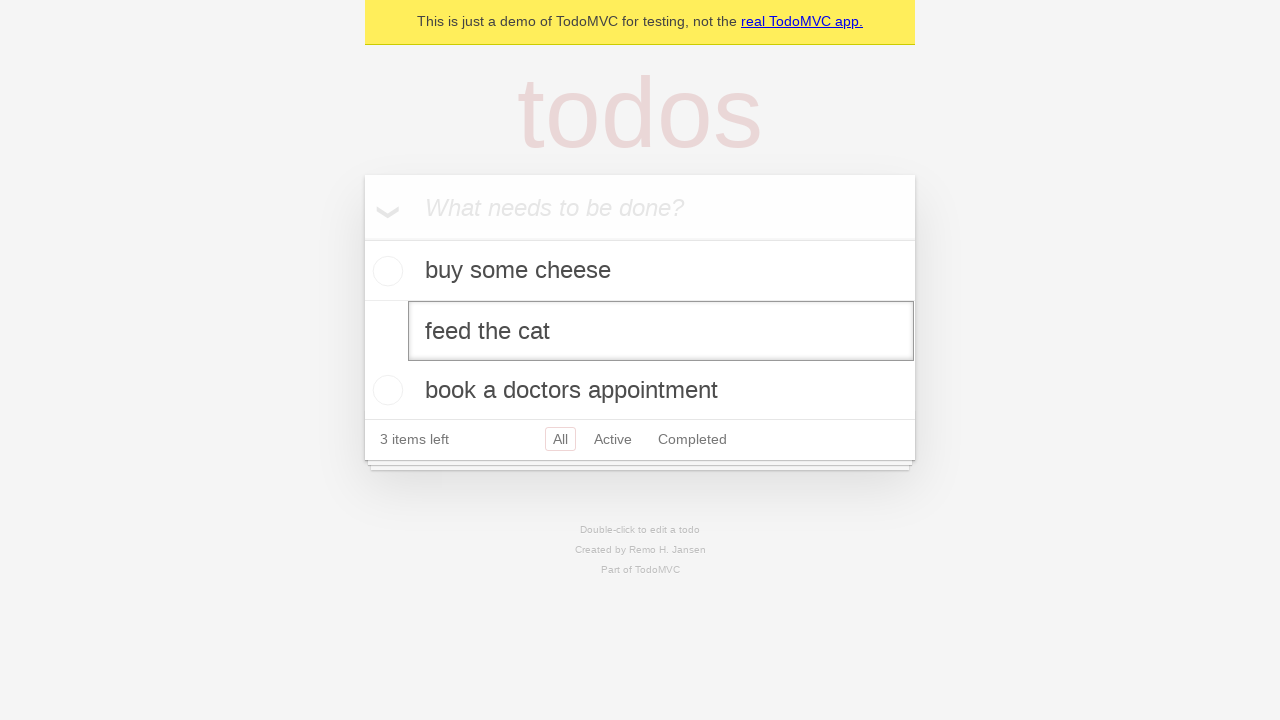

Filled edit textbox with text containing leading and trailing whitespace on internal:testid=[data-testid="todo-item"s] >> nth=1 >> internal:role=textbox[nam
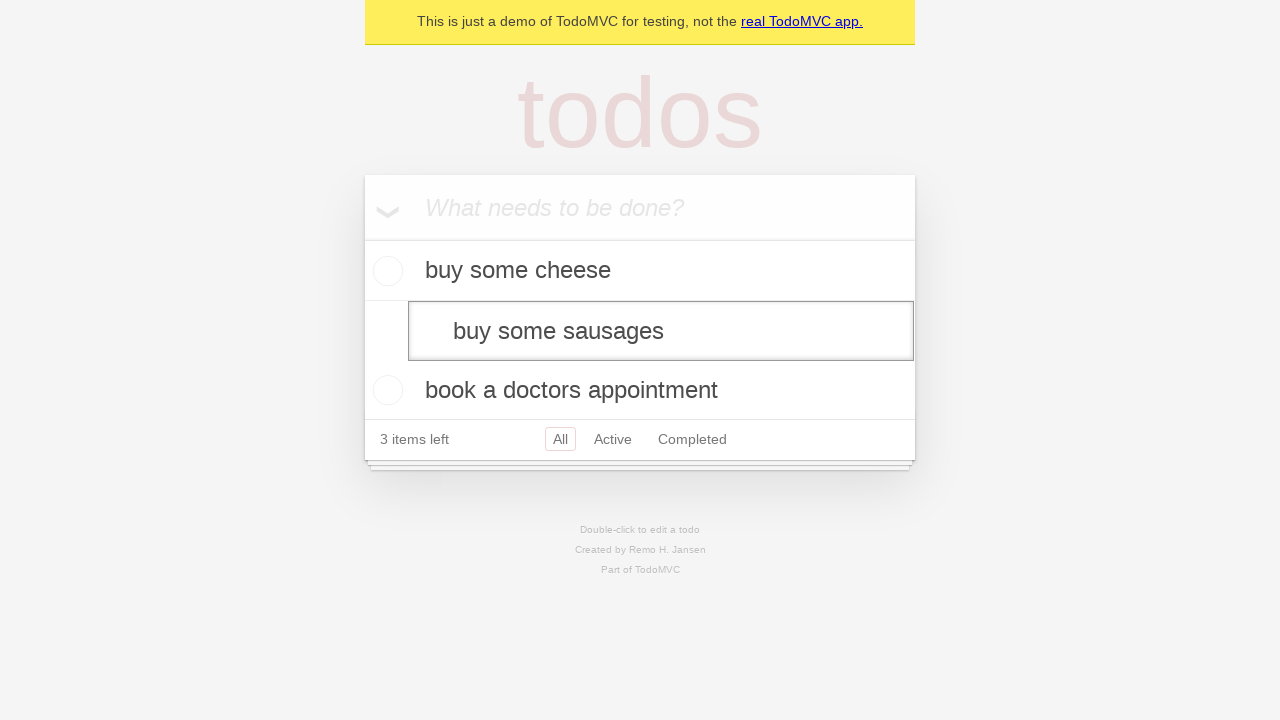

Pressed Enter to save edited todo text on internal:testid=[data-testid="todo-item"s] >> nth=1 >> internal:role=textbox[nam
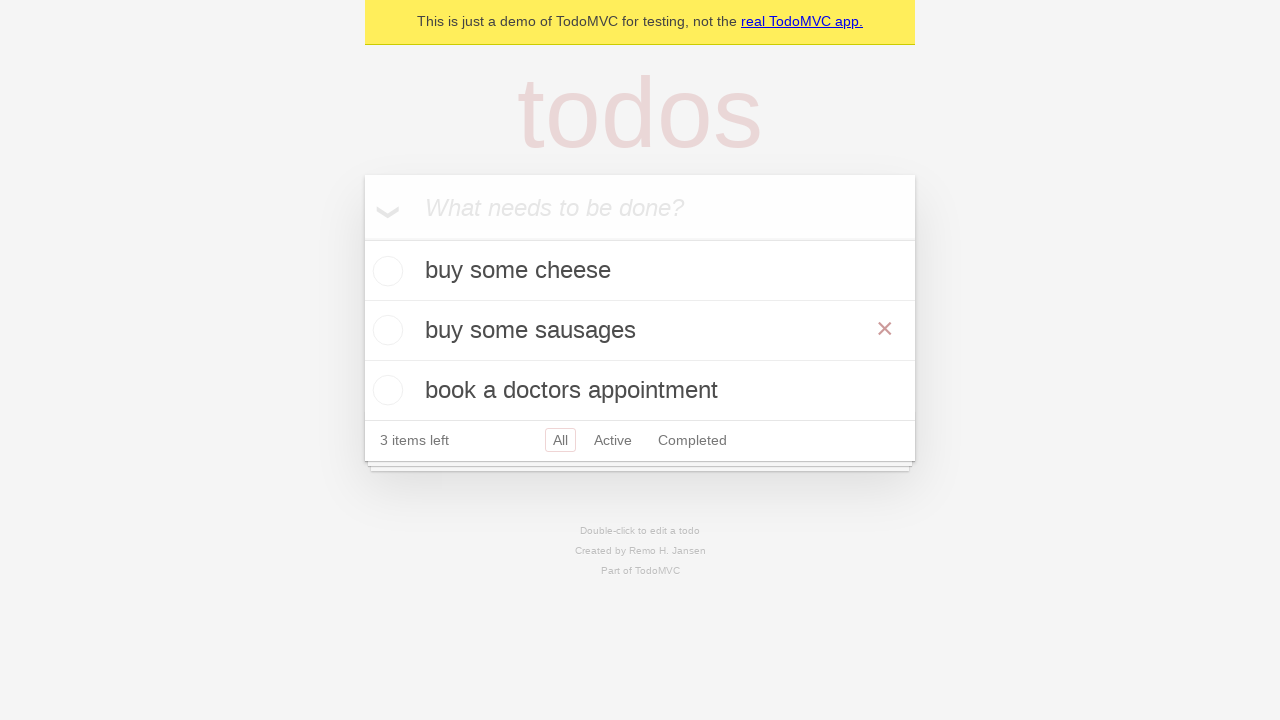

Verified edited todo text was saved with whitespace trimmed in localStorage
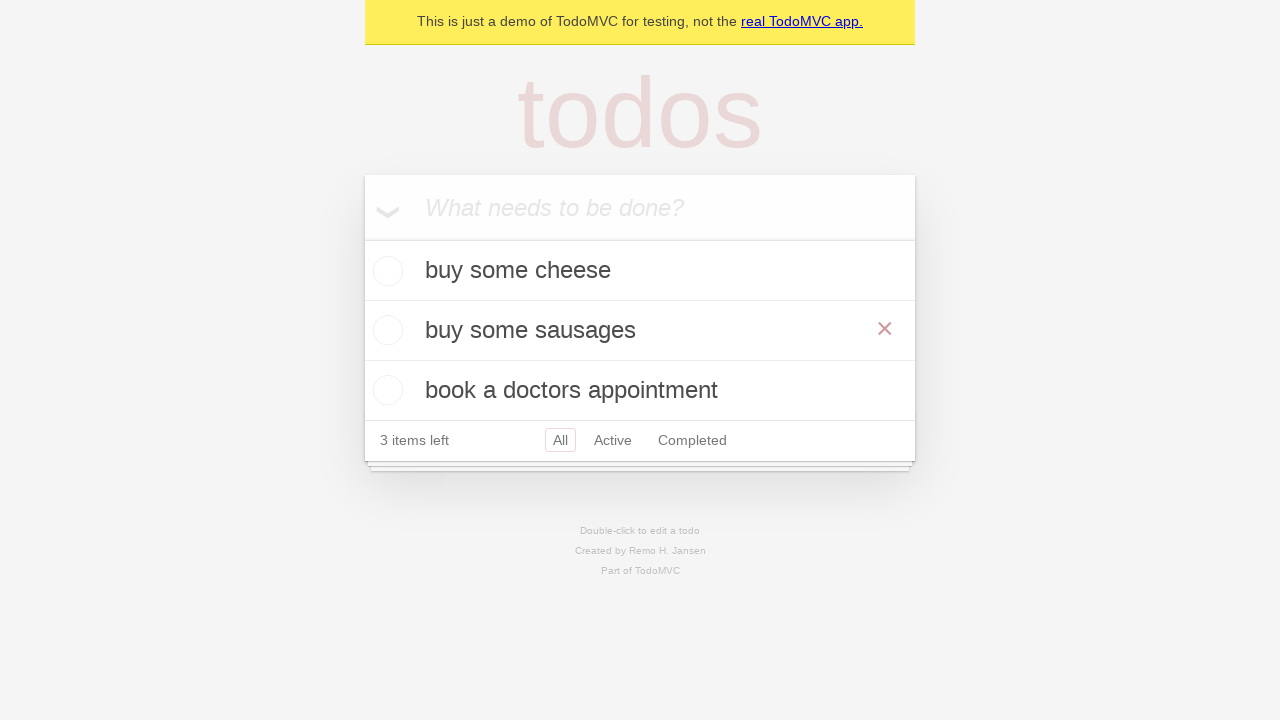

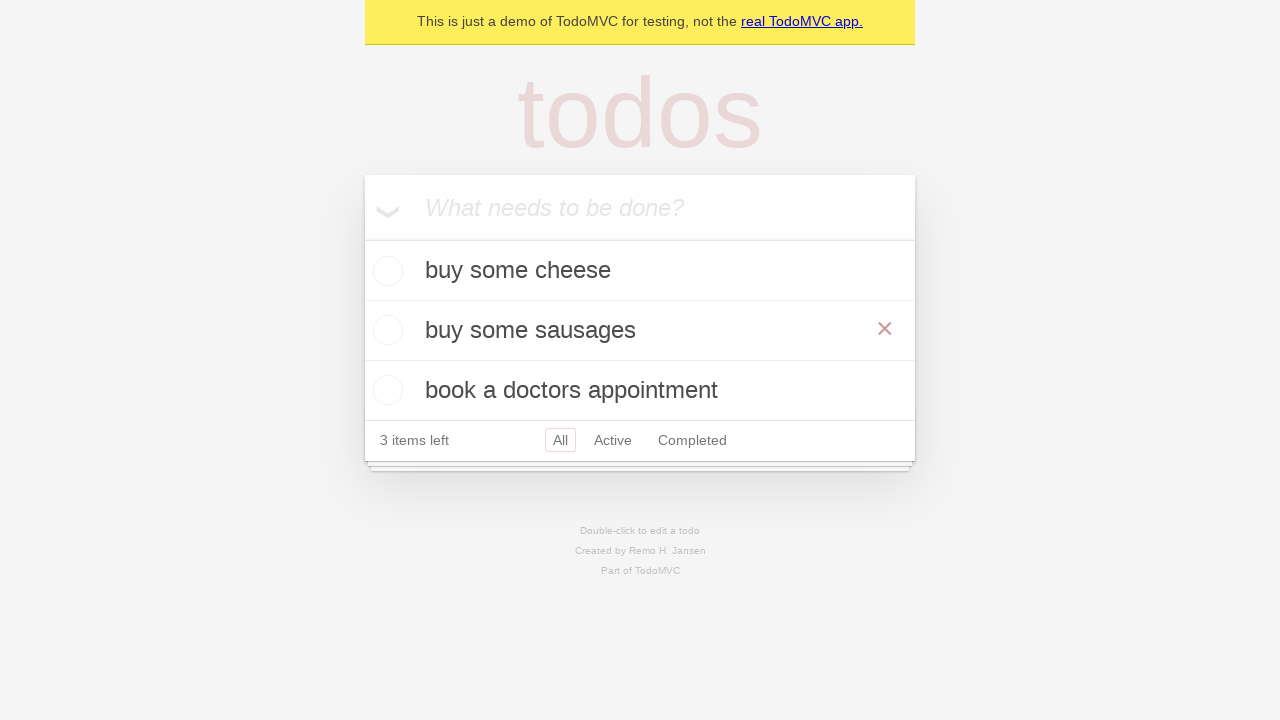